Tests a multi-page software survey form by filling out demographics, software types, experiences, one change text, and contact preferences, then submitting the survey.

Starting URL: https://software-survey.red-folder.com/?isTest

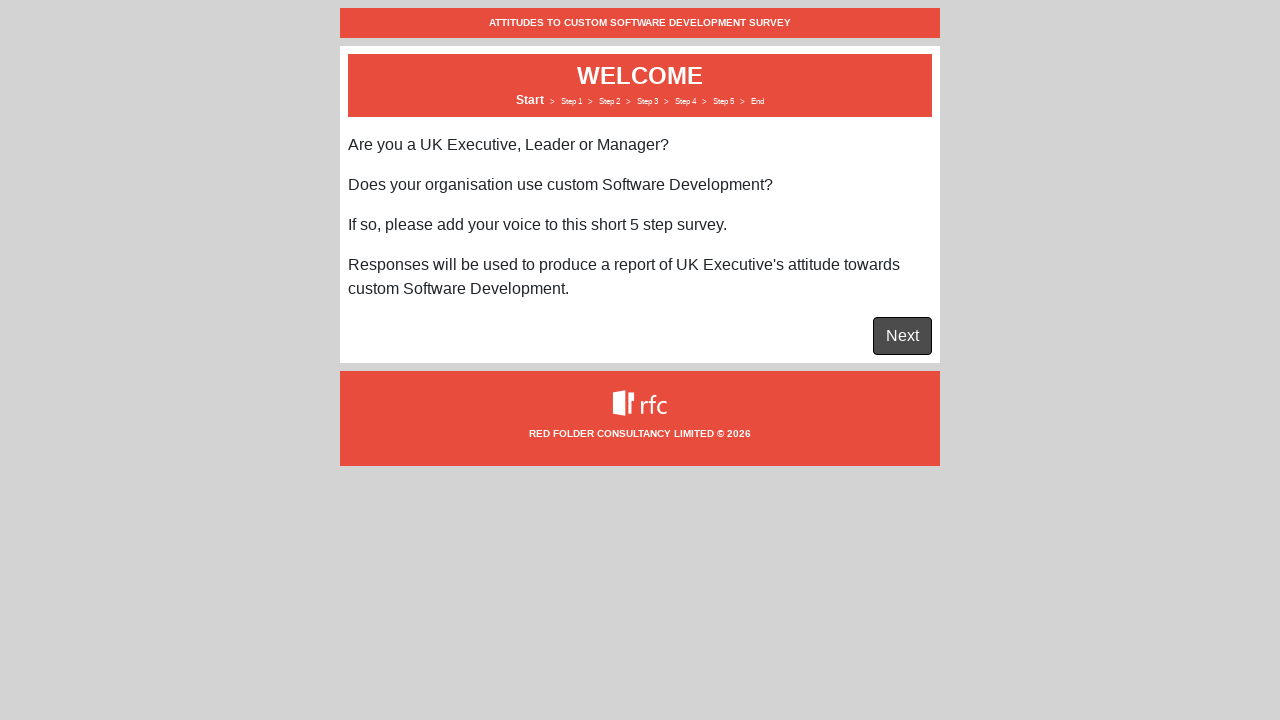

WELCOME page loaded
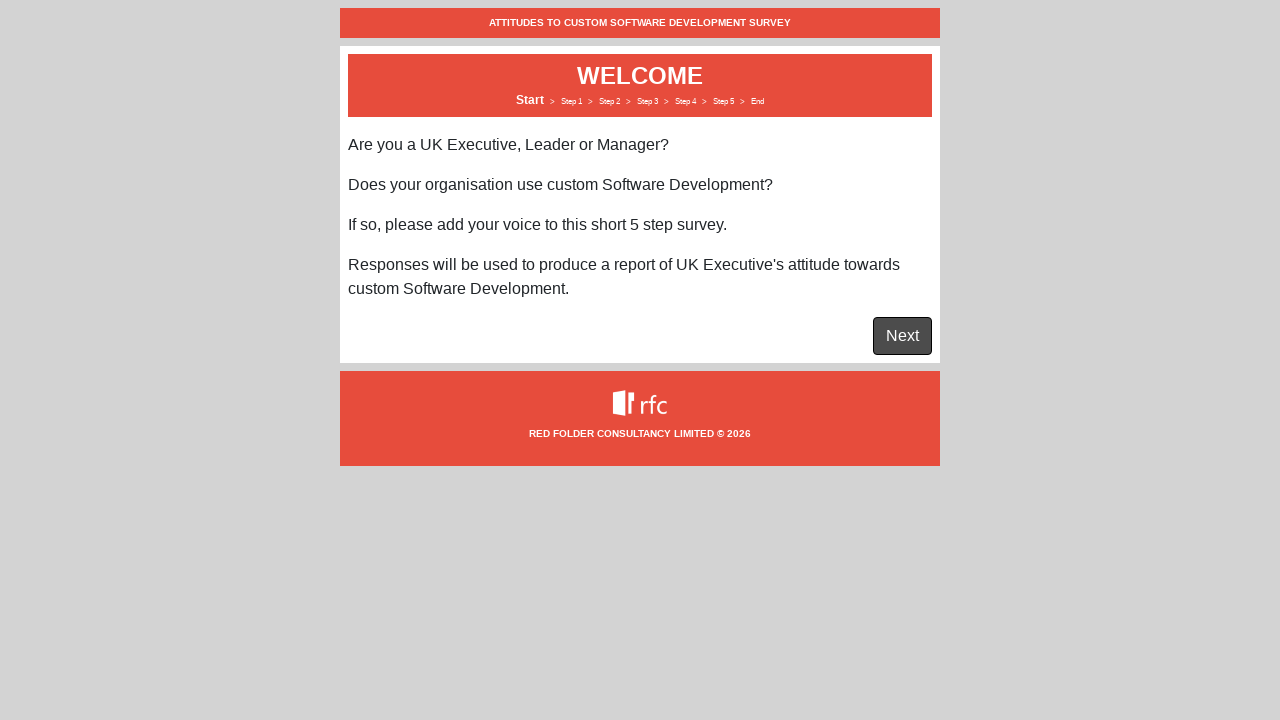

Clicked Next button to proceed from WELCOME page at (902, 336) on button[type='submit']:has-text('Next')
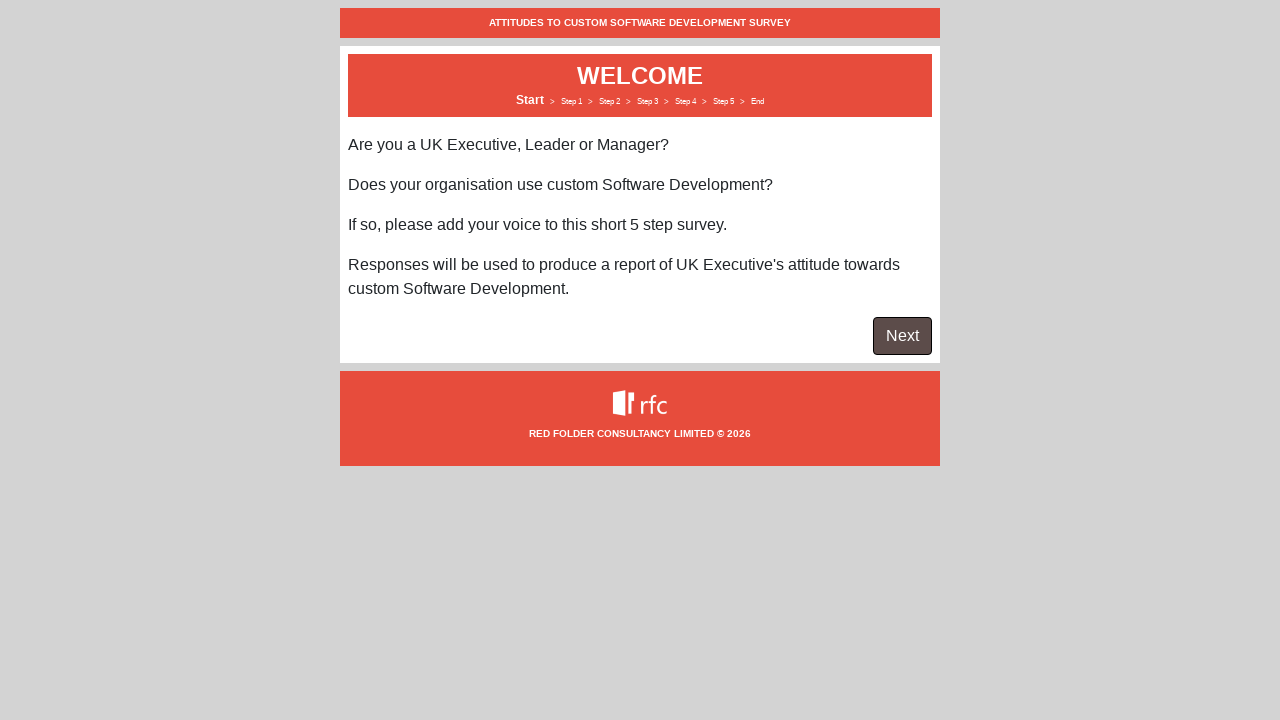

DEMOGRAPHICS page loaded
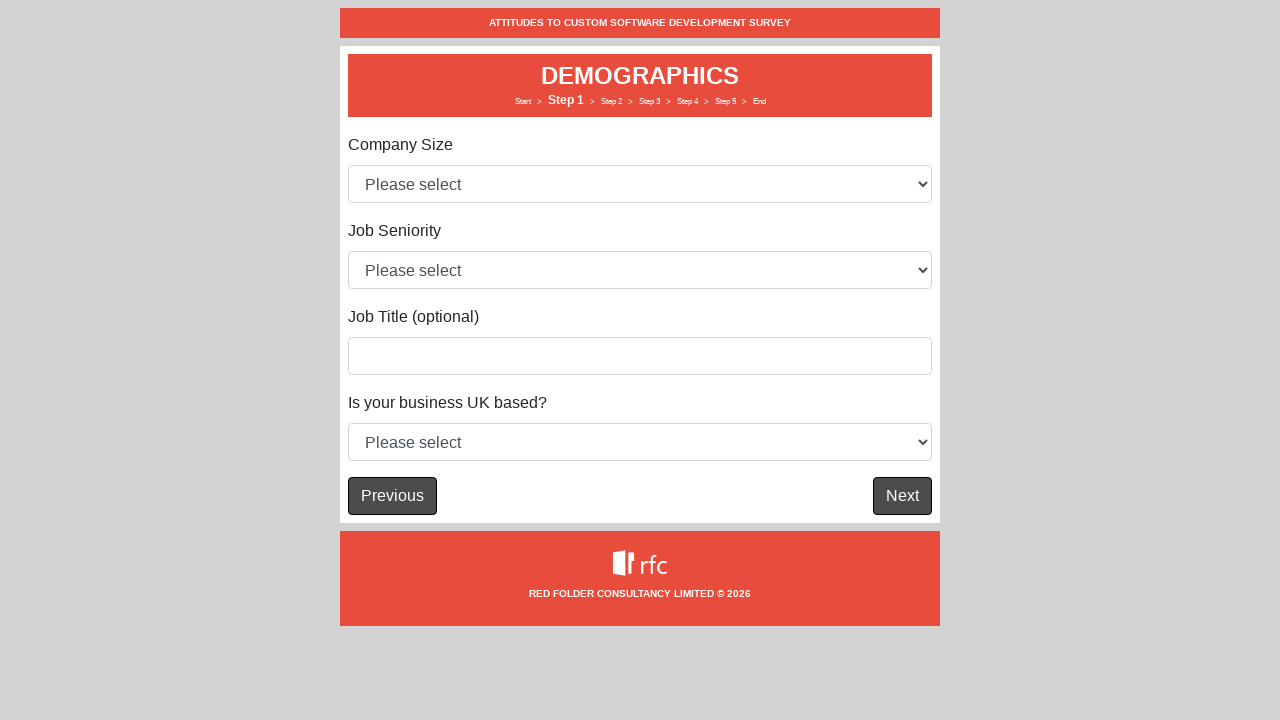

Selected company size: 201-500 employees on #company-size
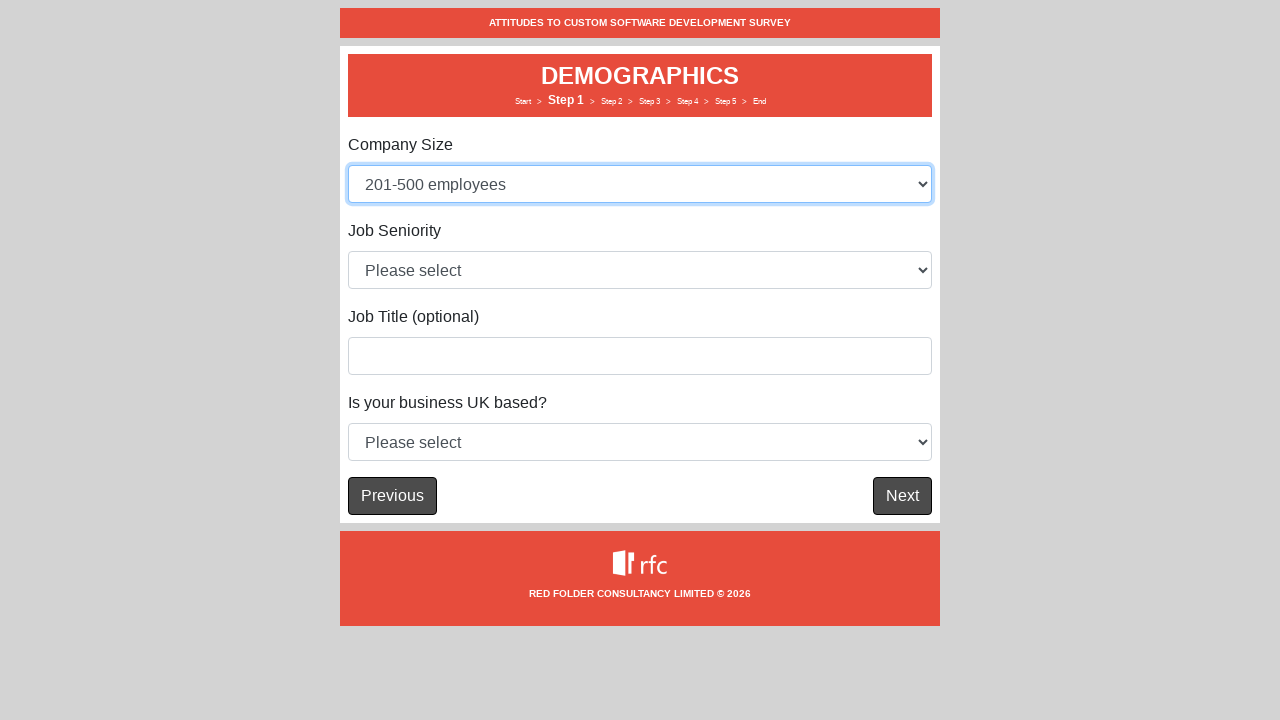

Selected job seniority: CXO on #job-seniority
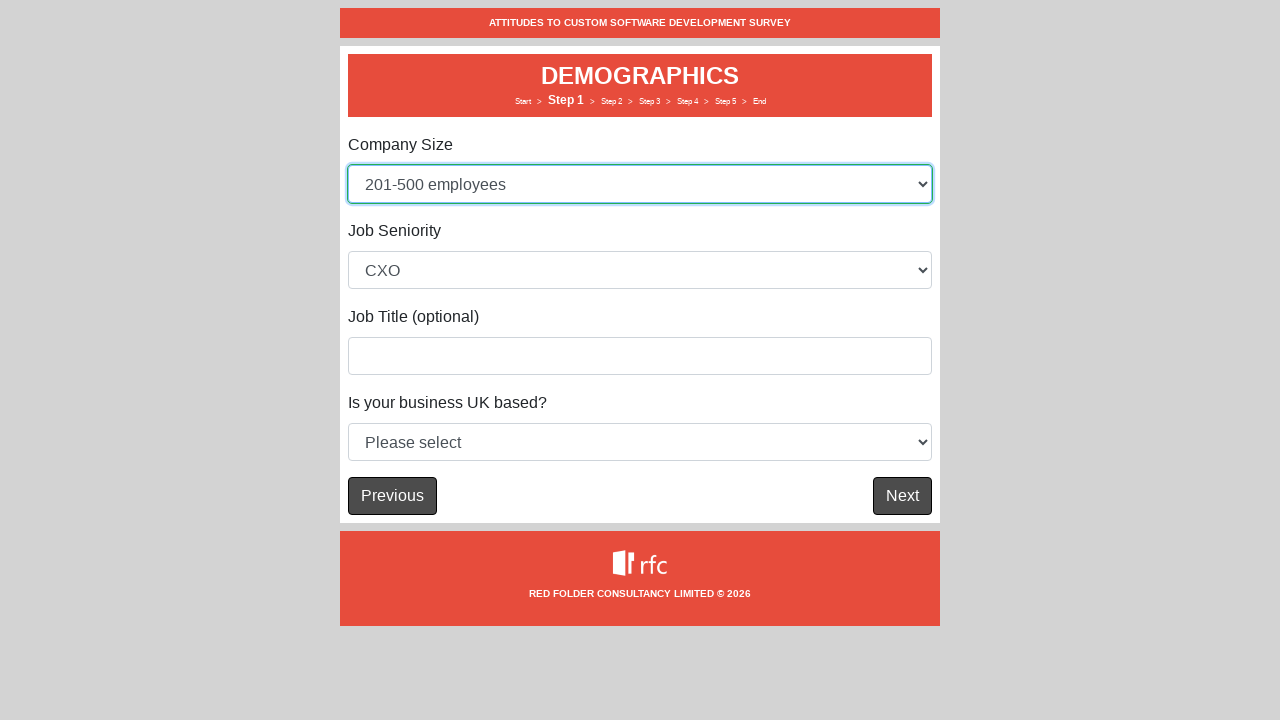

Filled job title: The boss on #job-title
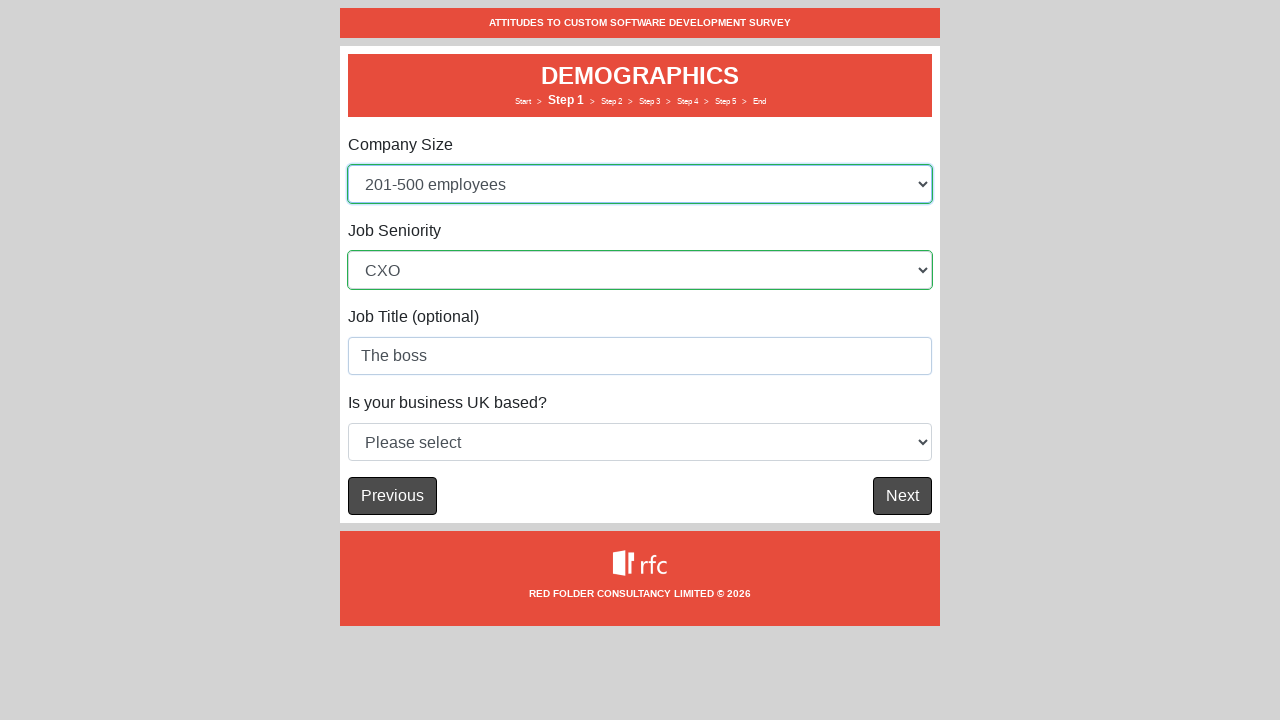

Selected UK-based status: Partially on #uk-based
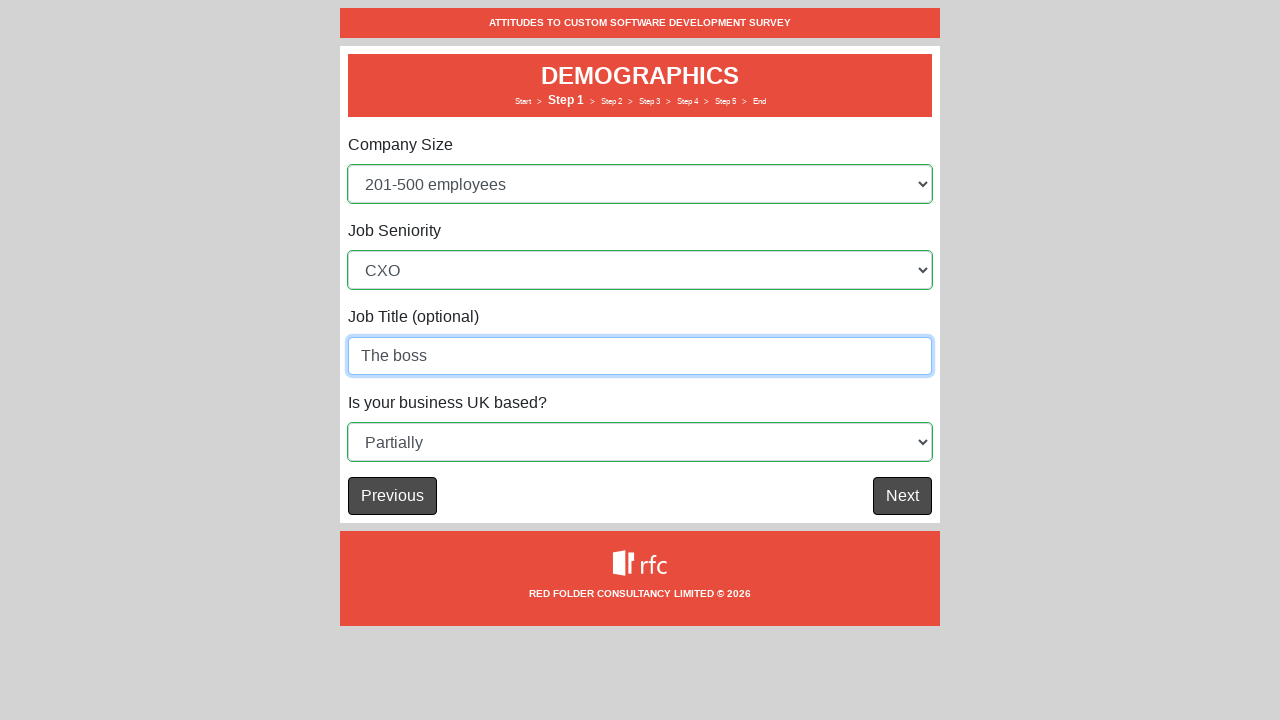

Clicked Next button to proceed from DEMOGRAPHICS page at (902, 496) on button[type='submit']:has-text('Next')
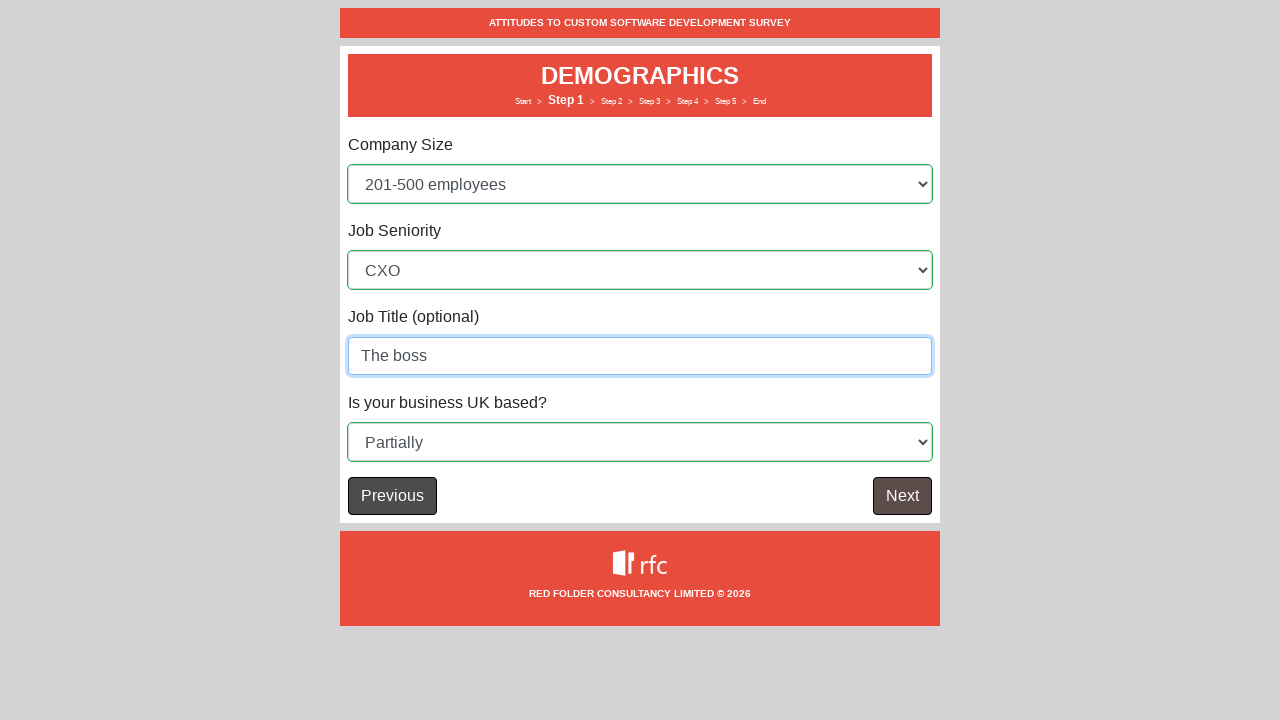

SOFTWARE TYPES page loaded
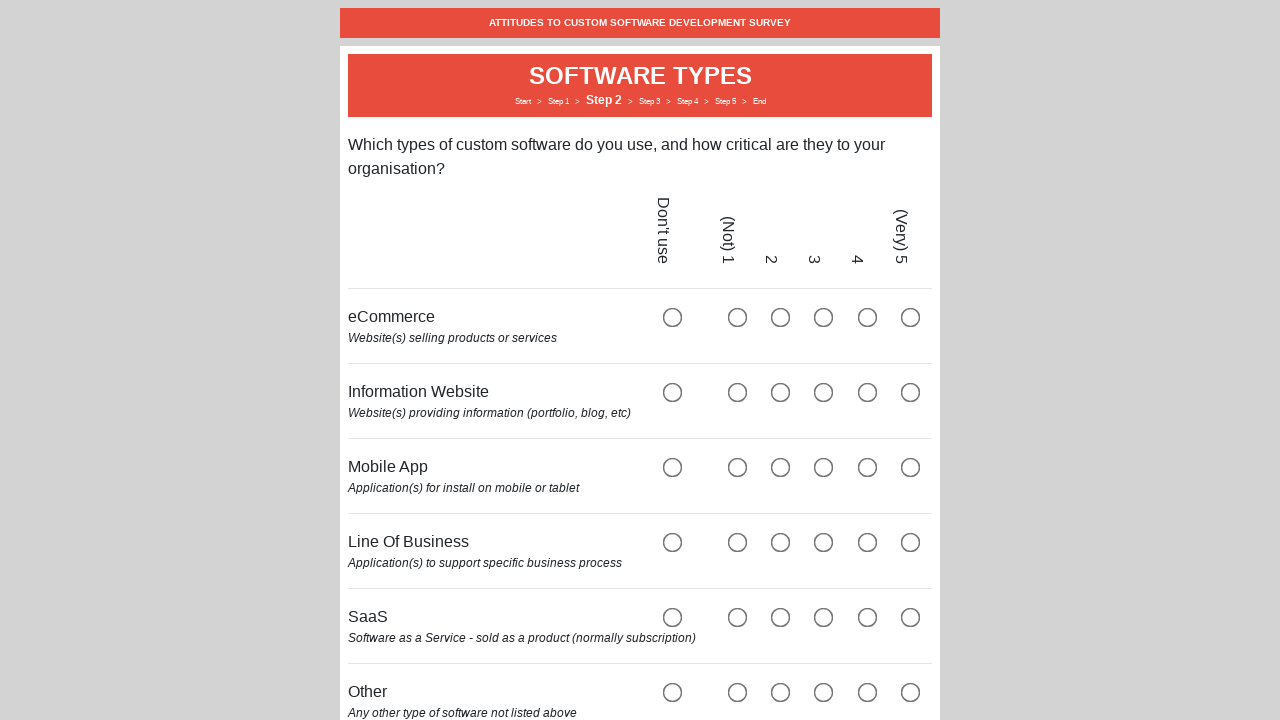

Selected 4th option for e-commerce software type at (824, 317) on [name='e-commerce'] >> nth=3
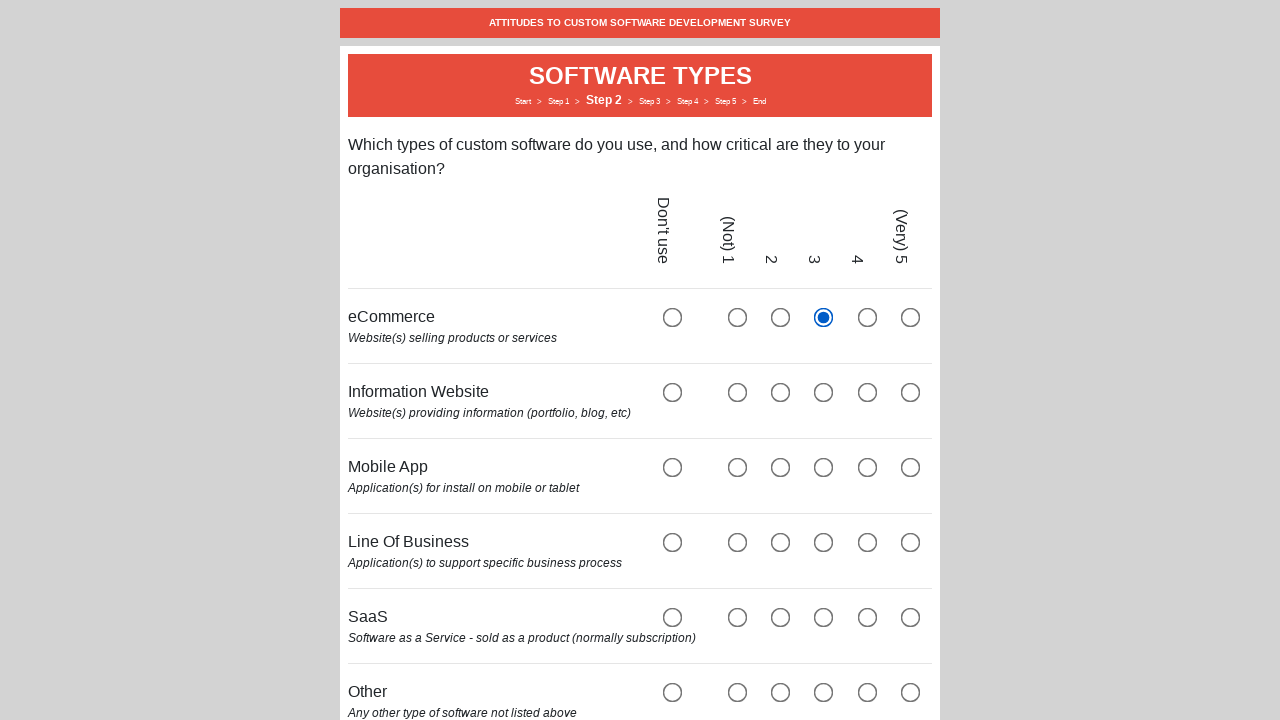

Selected 4th option for information-website software type at (824, 392) on [name='information-website'] >> nth=3
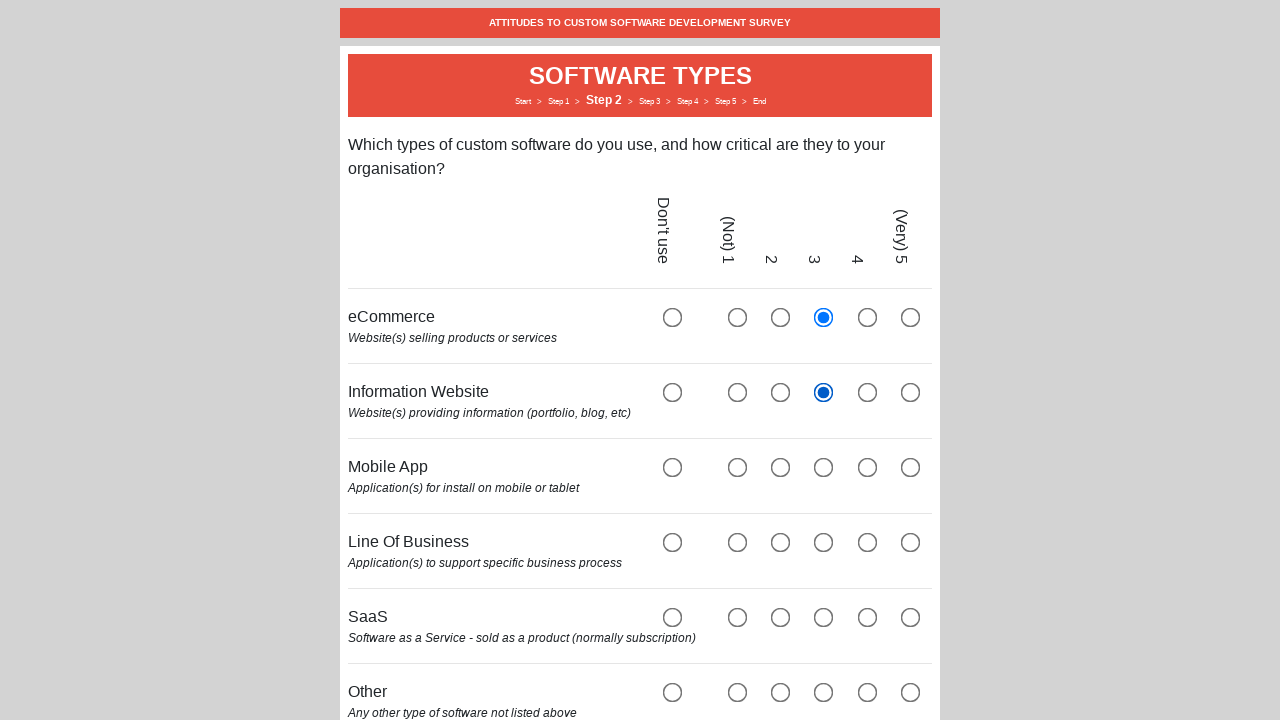

Selected 4th option for mobile-apps software type at (824, 467) on [name='mobile-apps'] >> nth=3
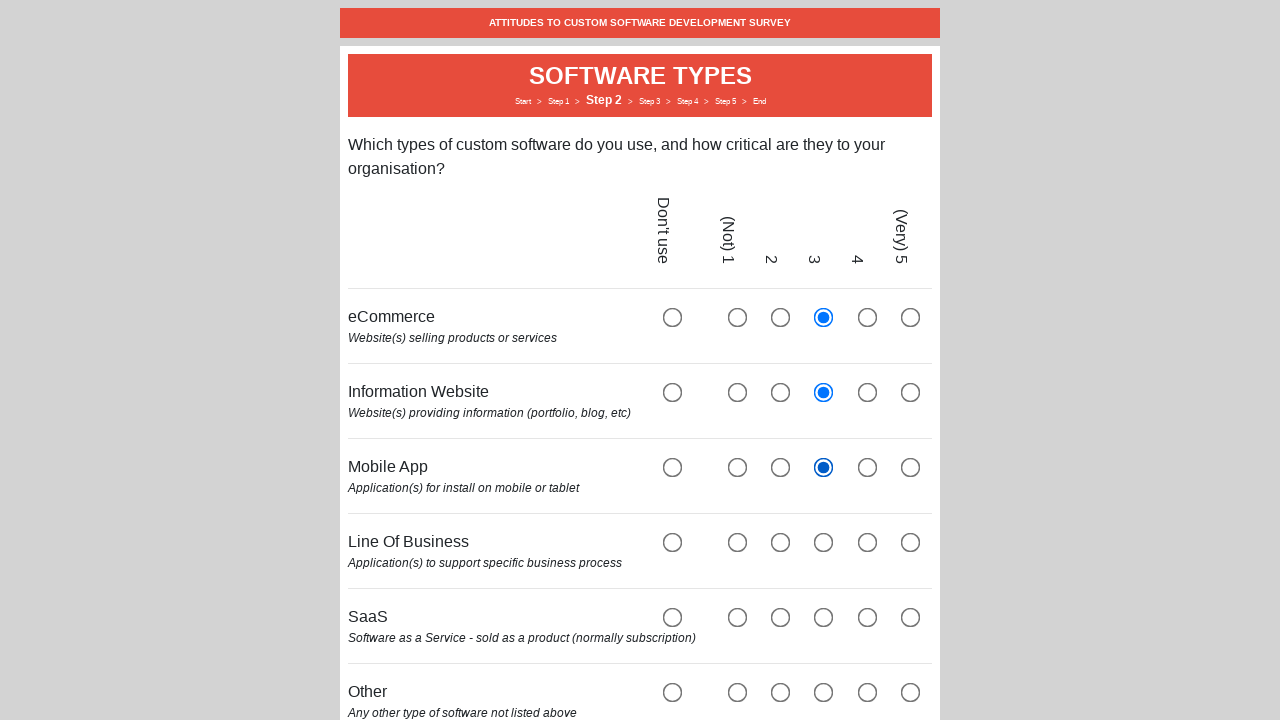

Selected 4th option for line-of-business software type at (824, 542) on [name='line-of-business'] >> nth=3
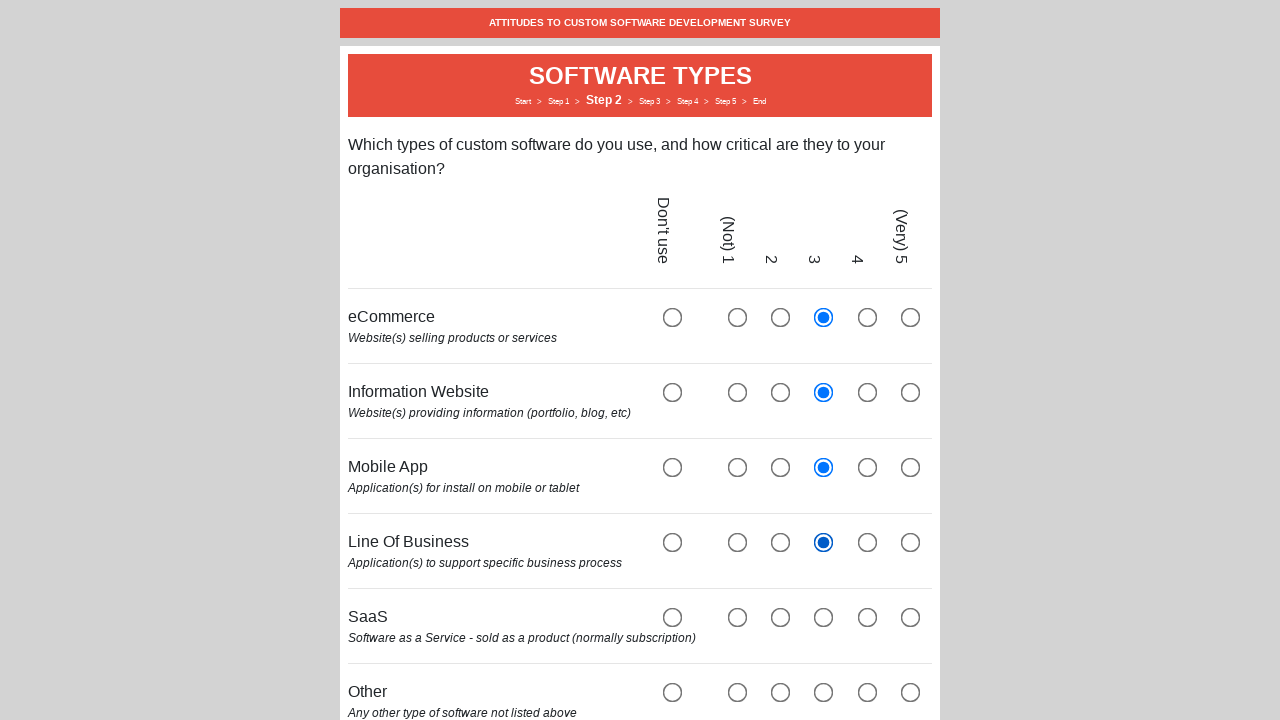

Selected 4th option for software-as-a-service software type at (824, 617) on [name='software-as-a-service'] >> nth=3
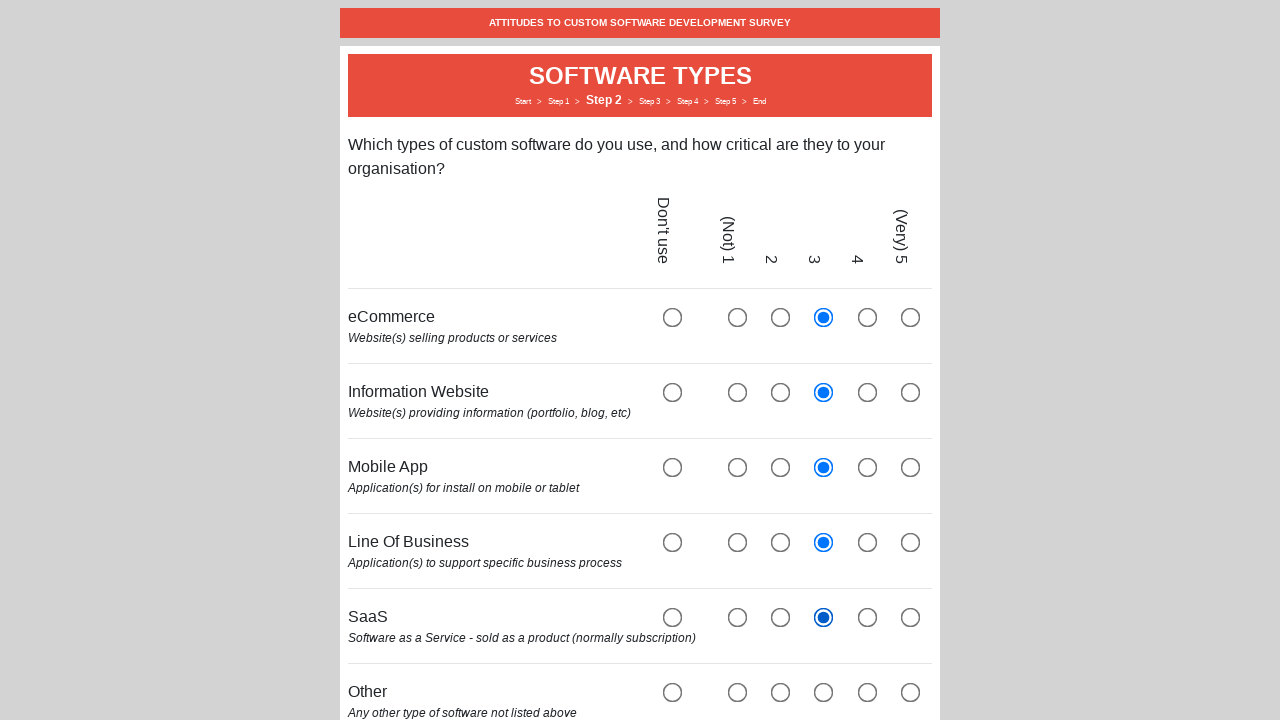

Selected 4th option for other software type at (824, 692) on [name='other'] >> nth=3
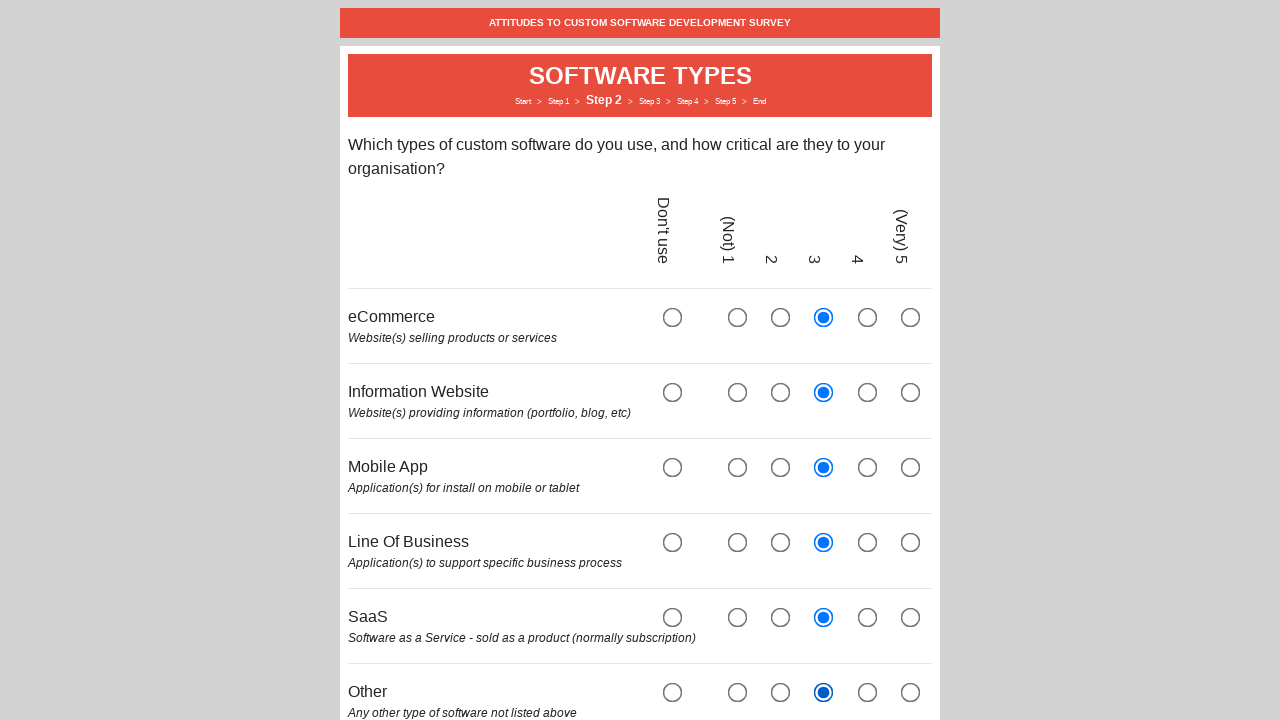

Clicked Next button to proceed from SOFTWARE TYPES page at (902, 582) on button[type='submit']:has-text('Next')
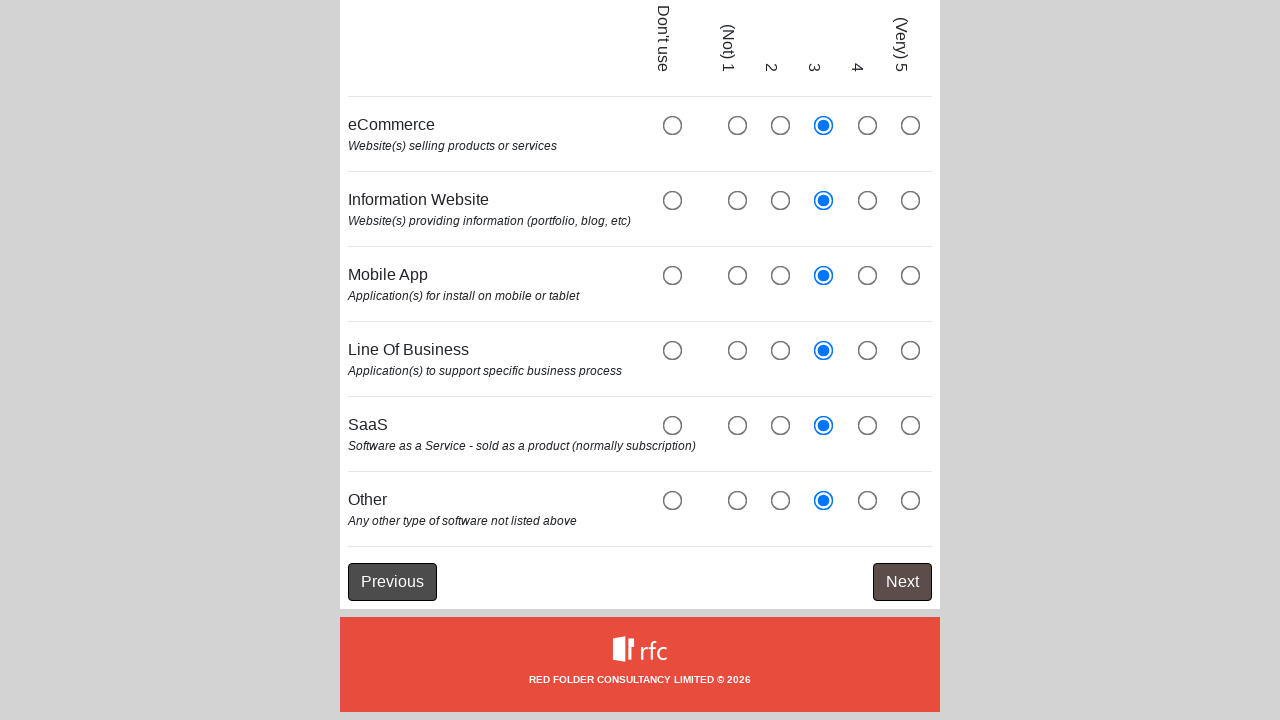

YOUR EXPERIENCES page loaded
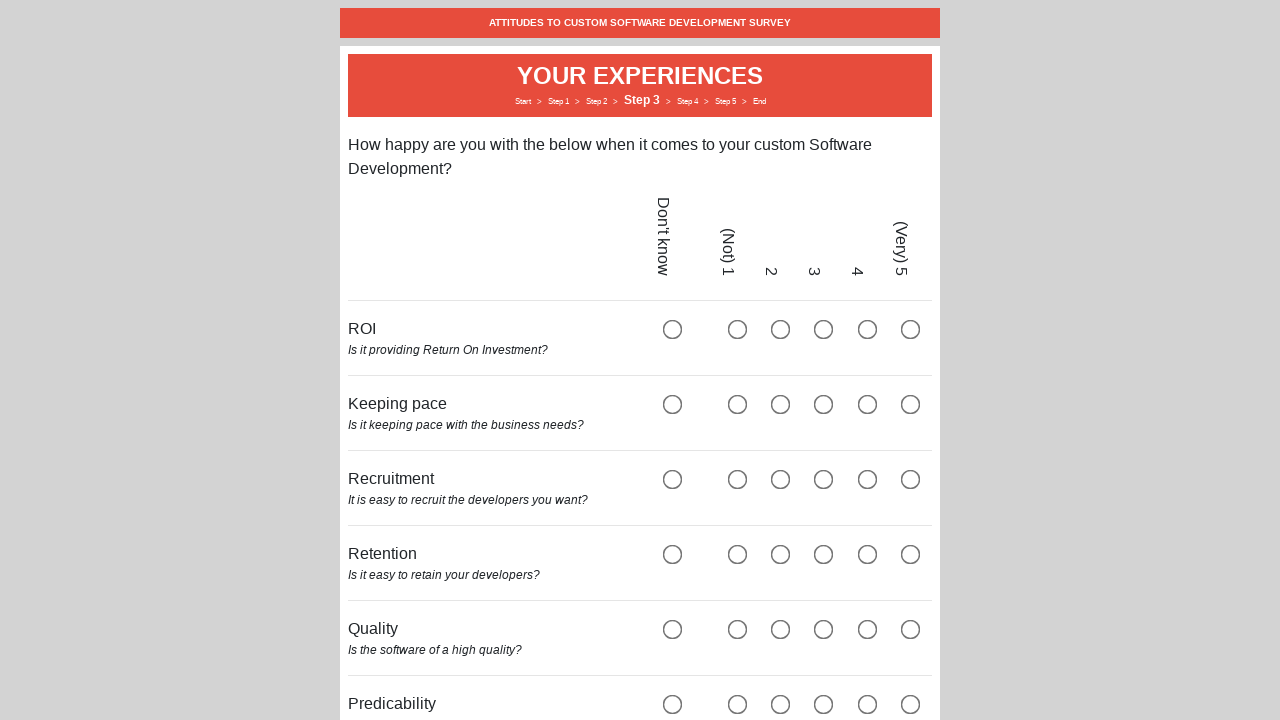

Selected 4th option for return-on-investment experience rating at (824, 329) on [name='return-on-investment'] >> nth=3
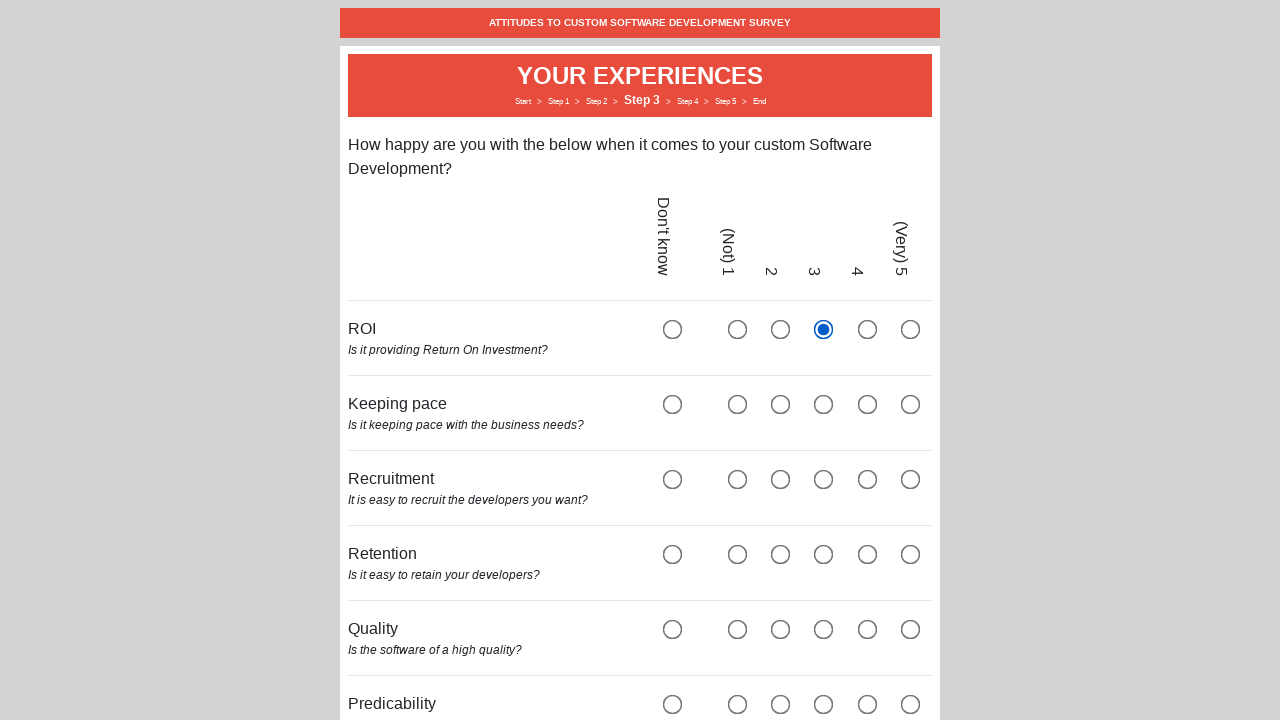

Selected 4th option for keeping-pace experience rating at (824, 404) on [name='keeping-pace'] >> nth=3
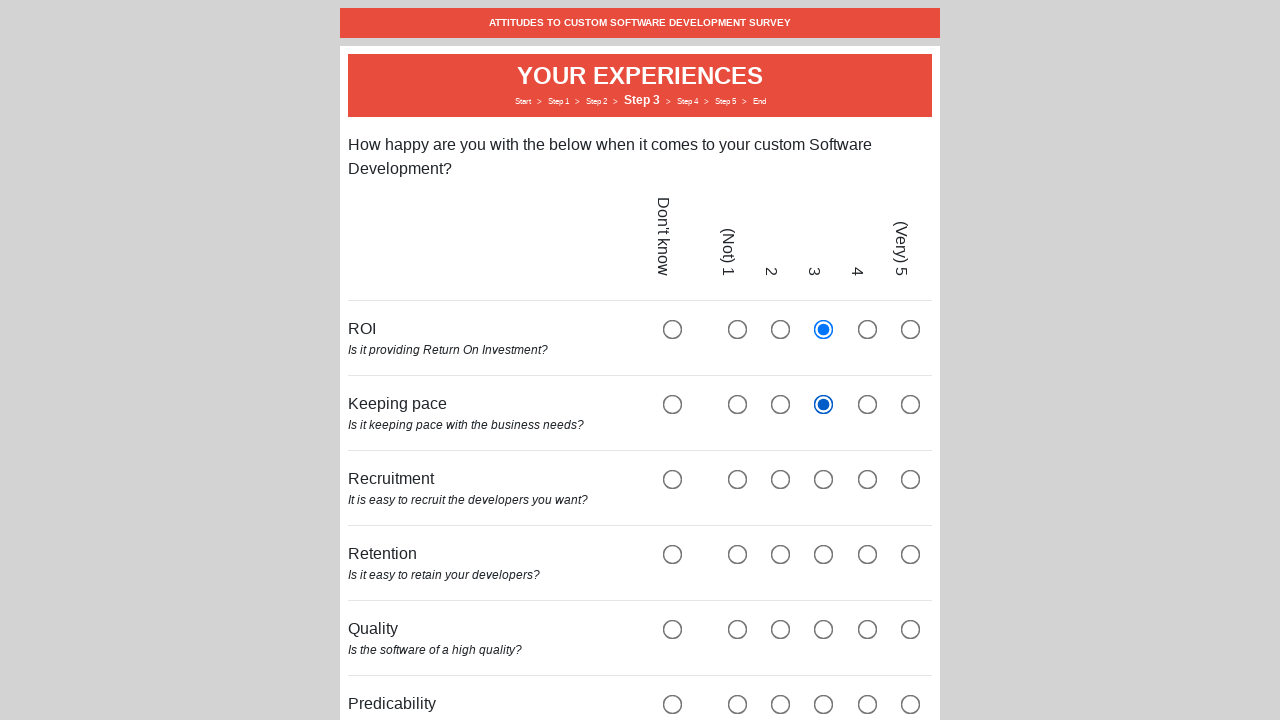

Selected 4th option for recruitment experience rating at (824, 479) on [name='recruitment'] >> nth=3
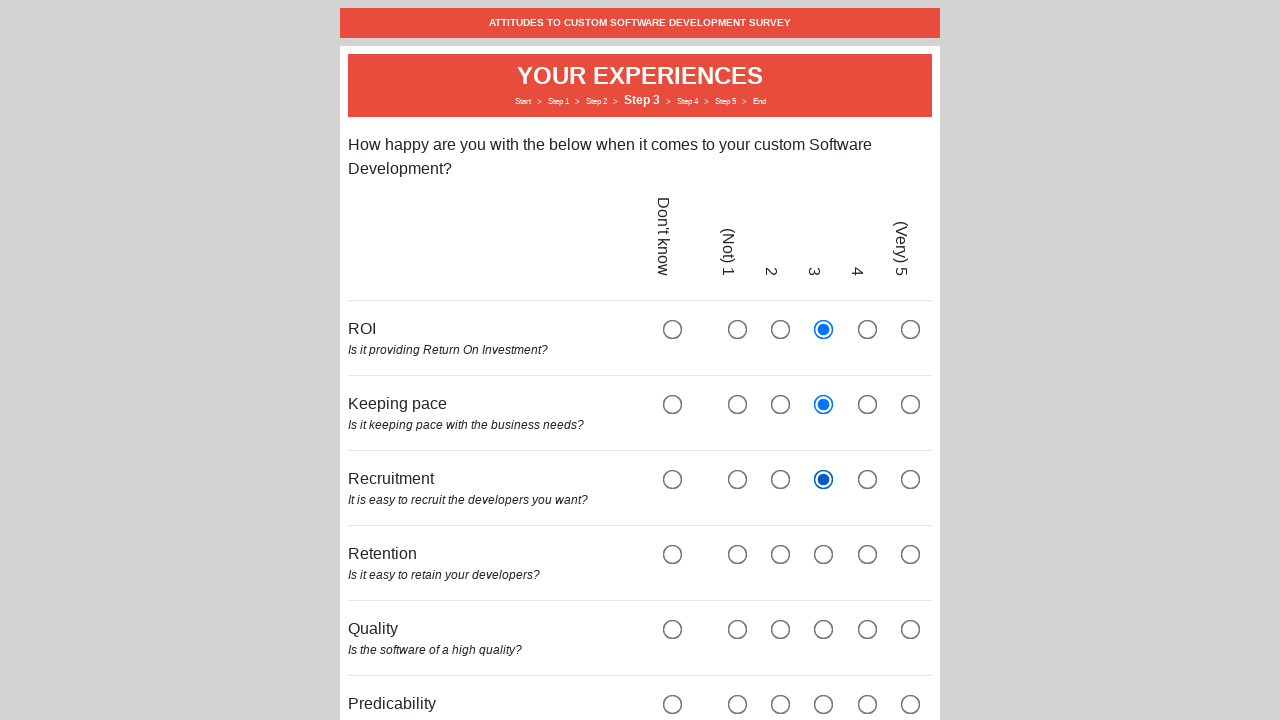

Selected 4th option for retention experience rating at (824, 554) on [name='retention'] >> nth=3
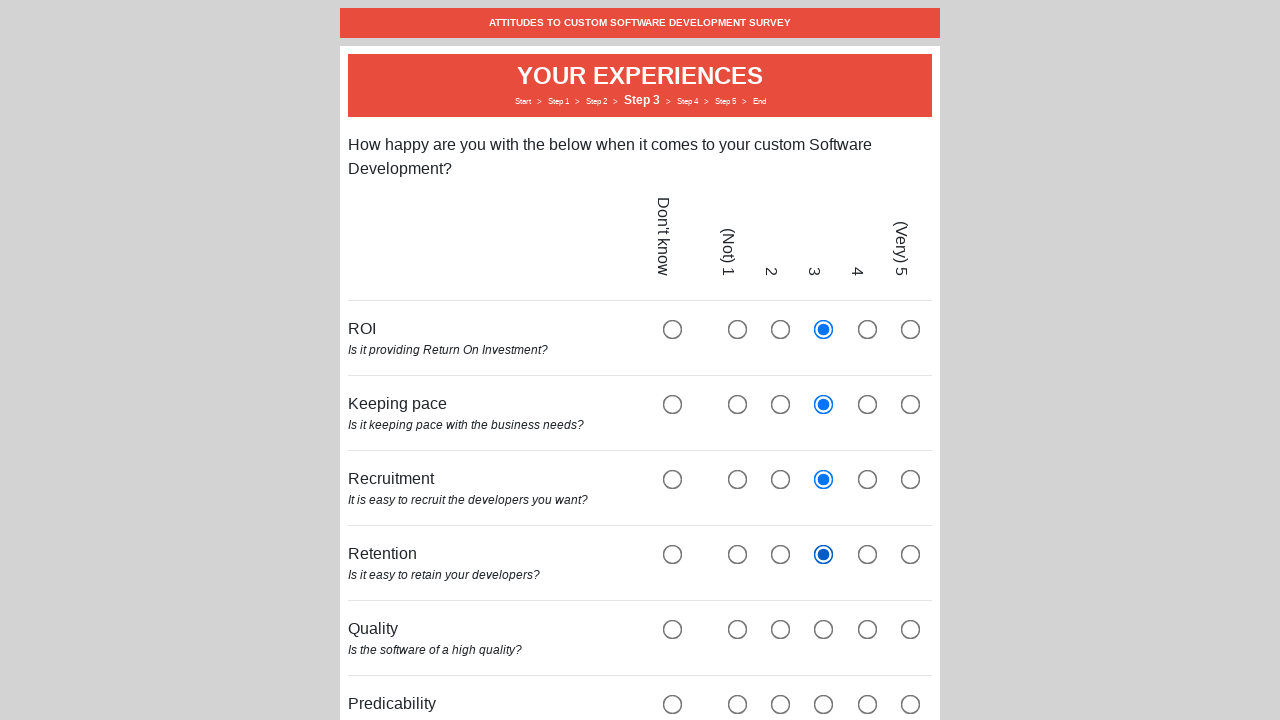

Selected 4th option for quality experience rating at (824, 629) on [name='quality'] >> nth=3
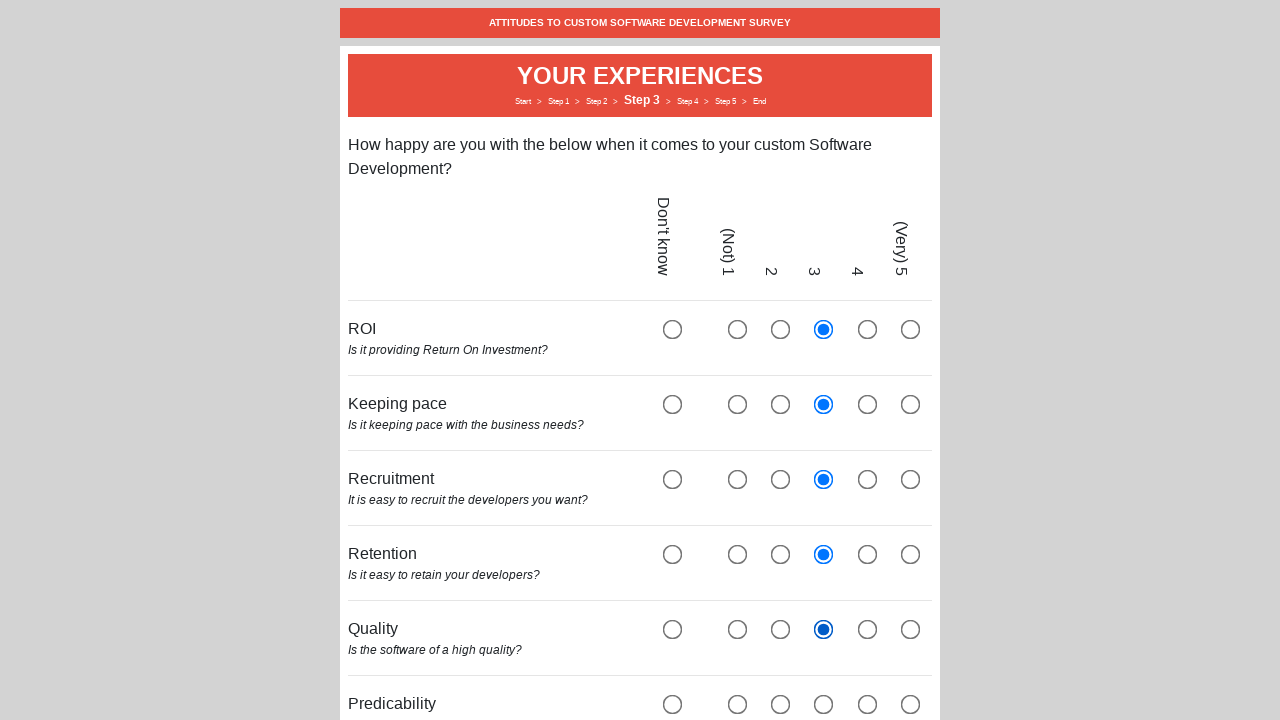

Selected 4th option for predicability experience rating at (824, 704) on [name='predicability'] >> nth=3
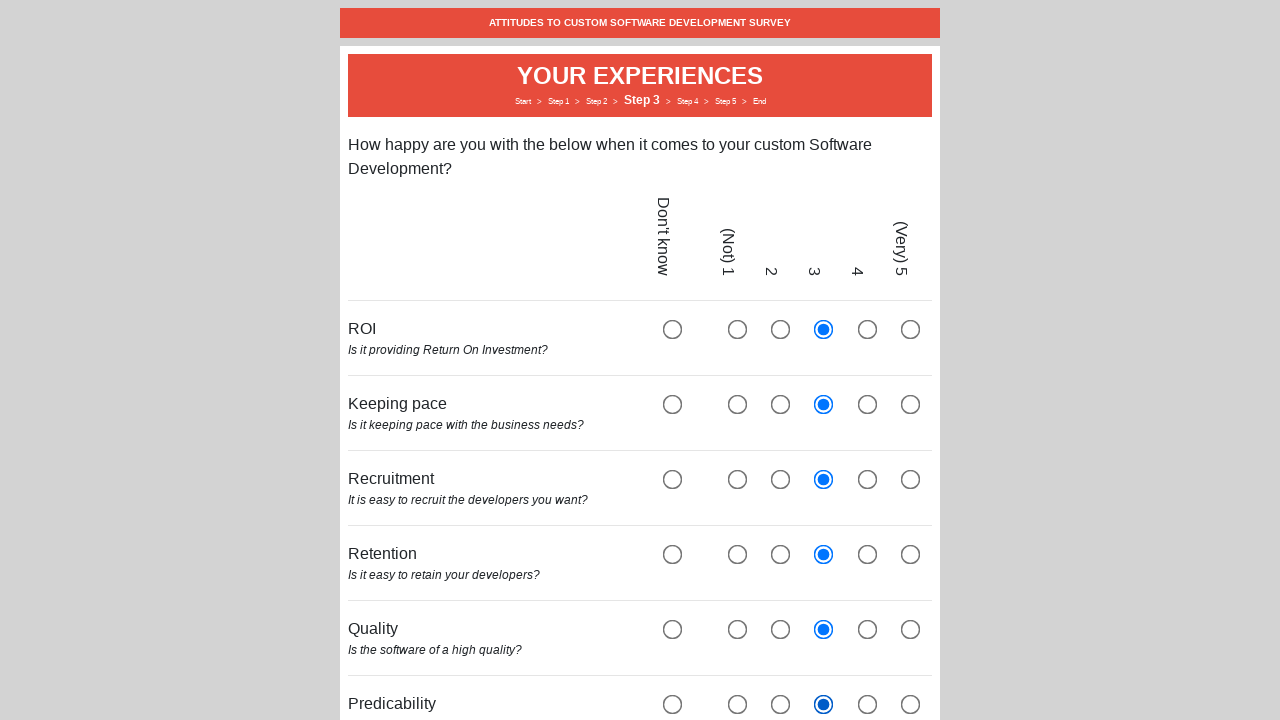

Clicked Next button to proceed from YOUR EXPERIENCES page at (902, 582) on button[type='submit']:has-text('Next')
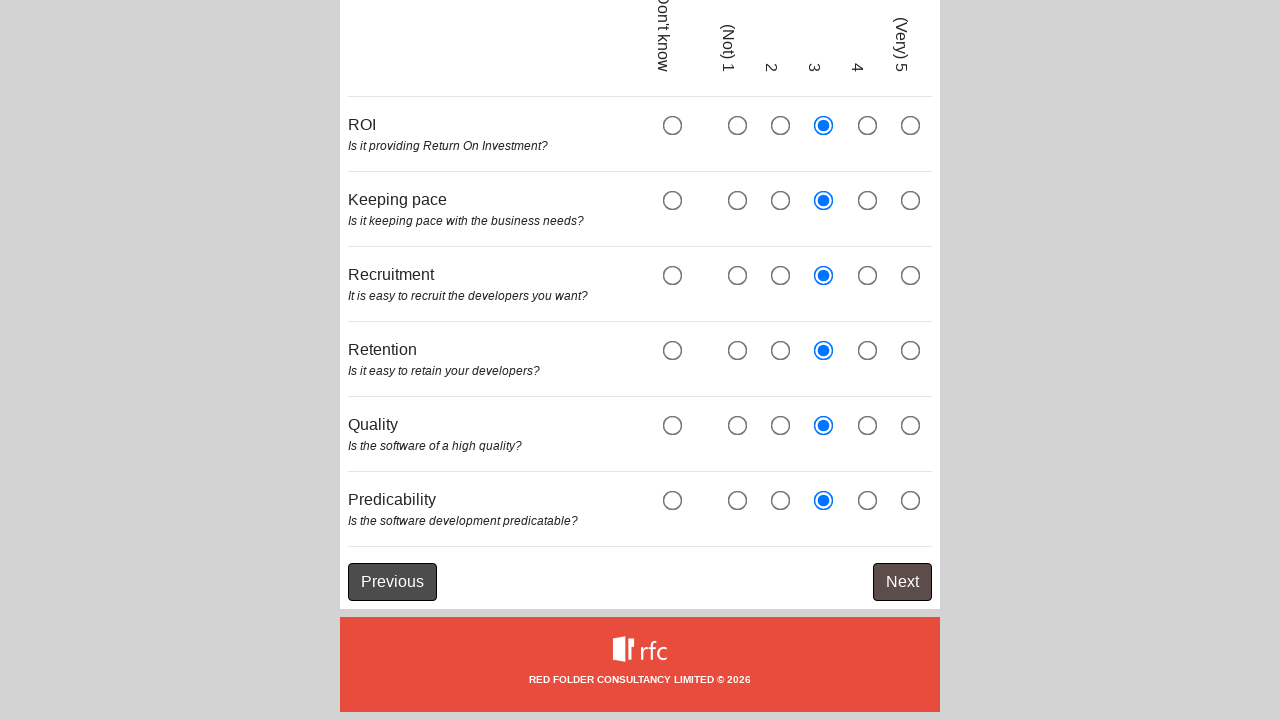

ONE CHANGE page loaded
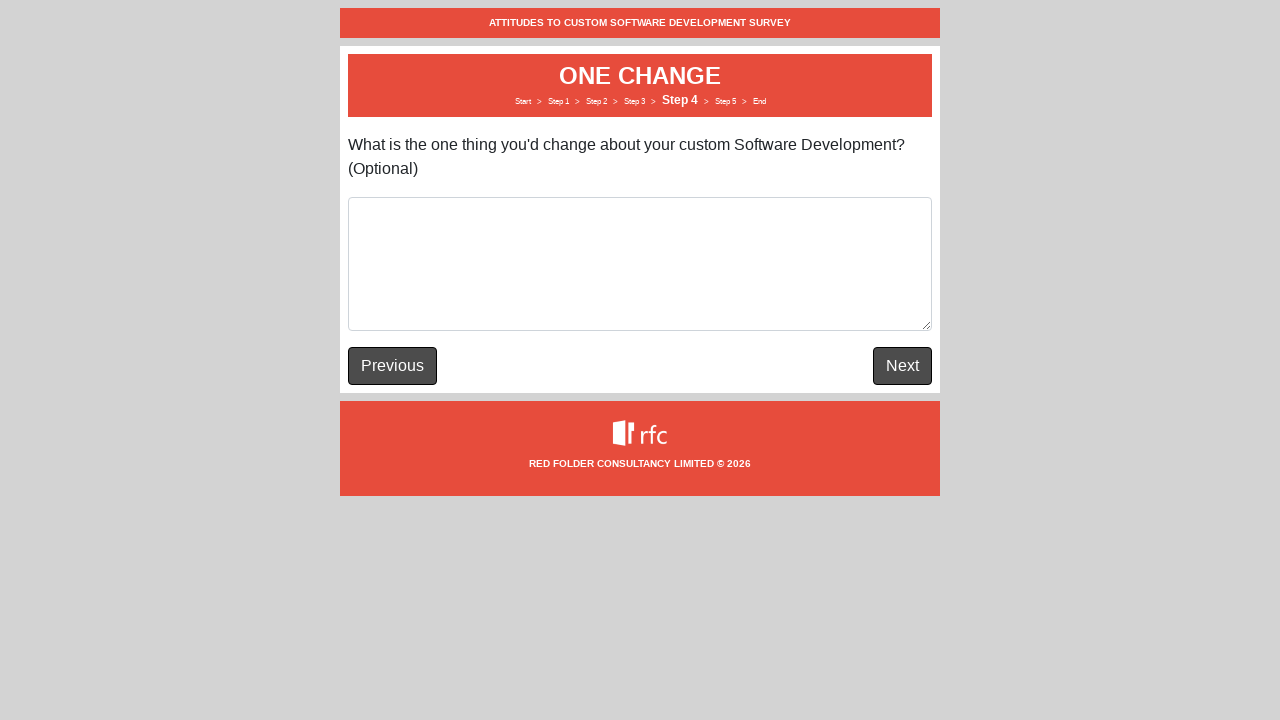

Filled text field: Improved documentation and training resources on #text
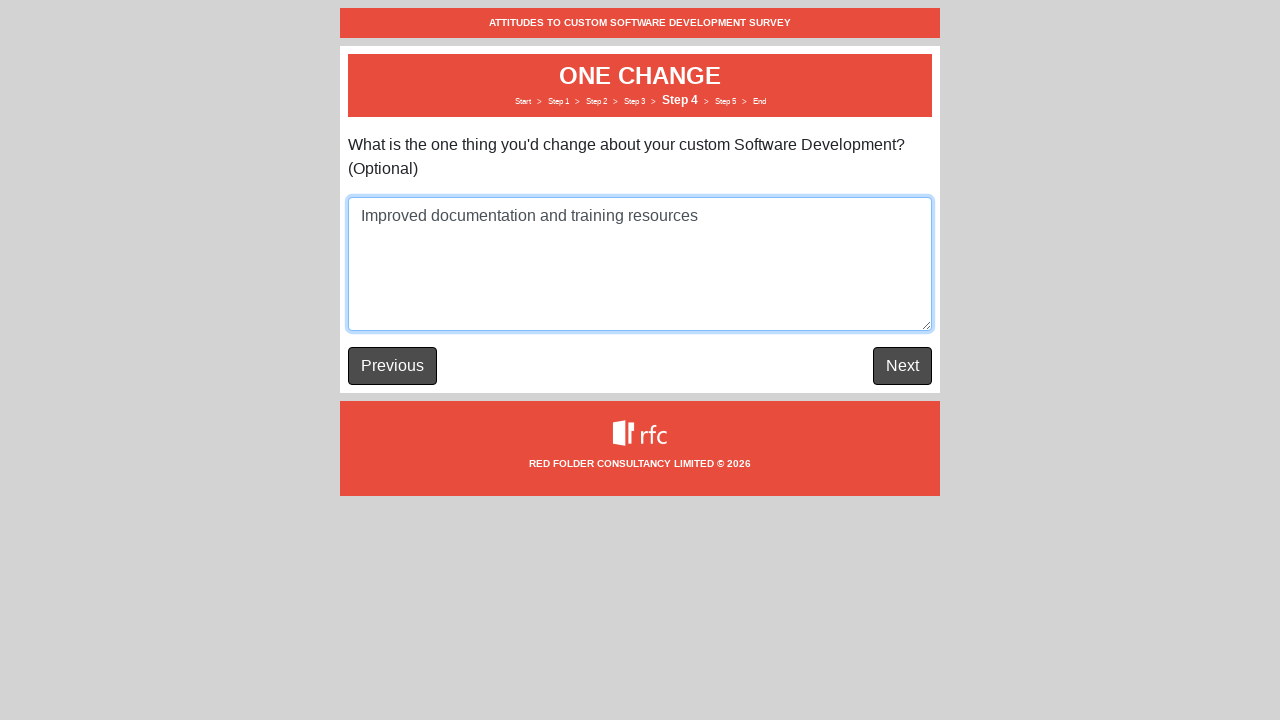

Clicked Next button to proceed from ONE CHANGE page at (902, 366) on button[type='submit']:has-text('Next')
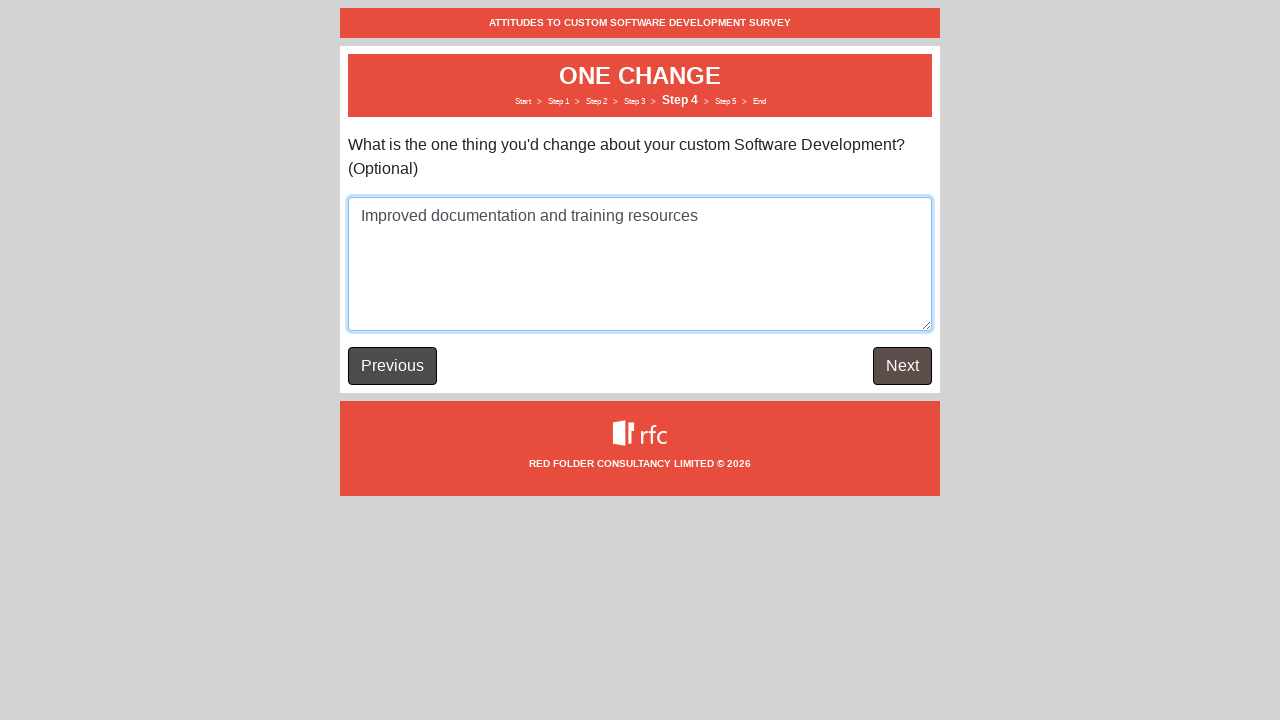

FURTHER CONTACT page loaded
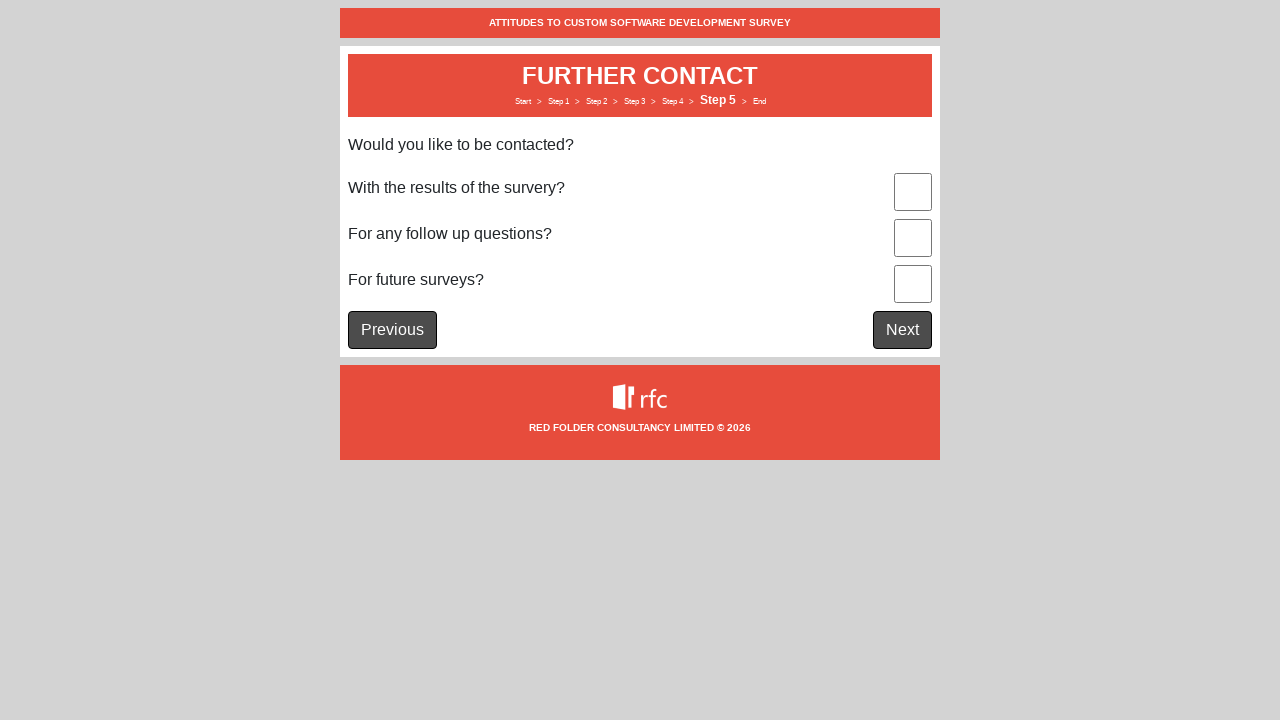

Checked survey-results contact preference at (913, 192) on #survey-results
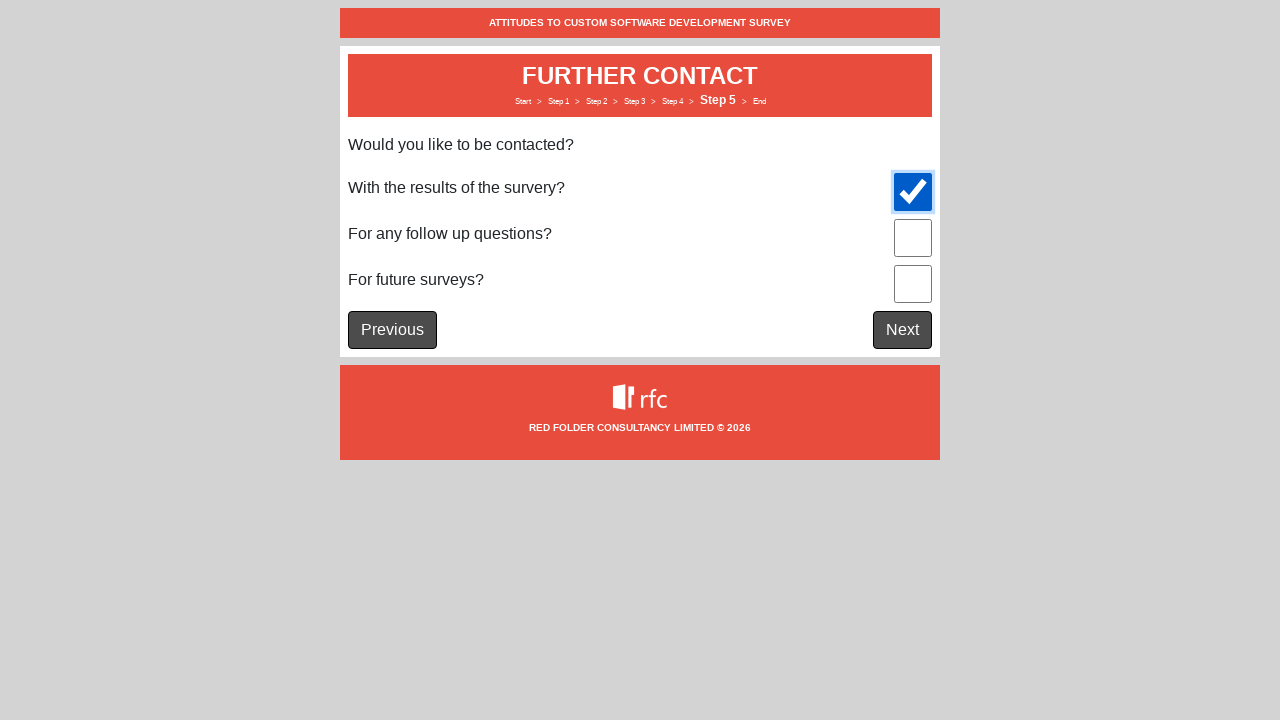

Checked follow-up-questions contact preference at (913, 238) on #follow-up-questions
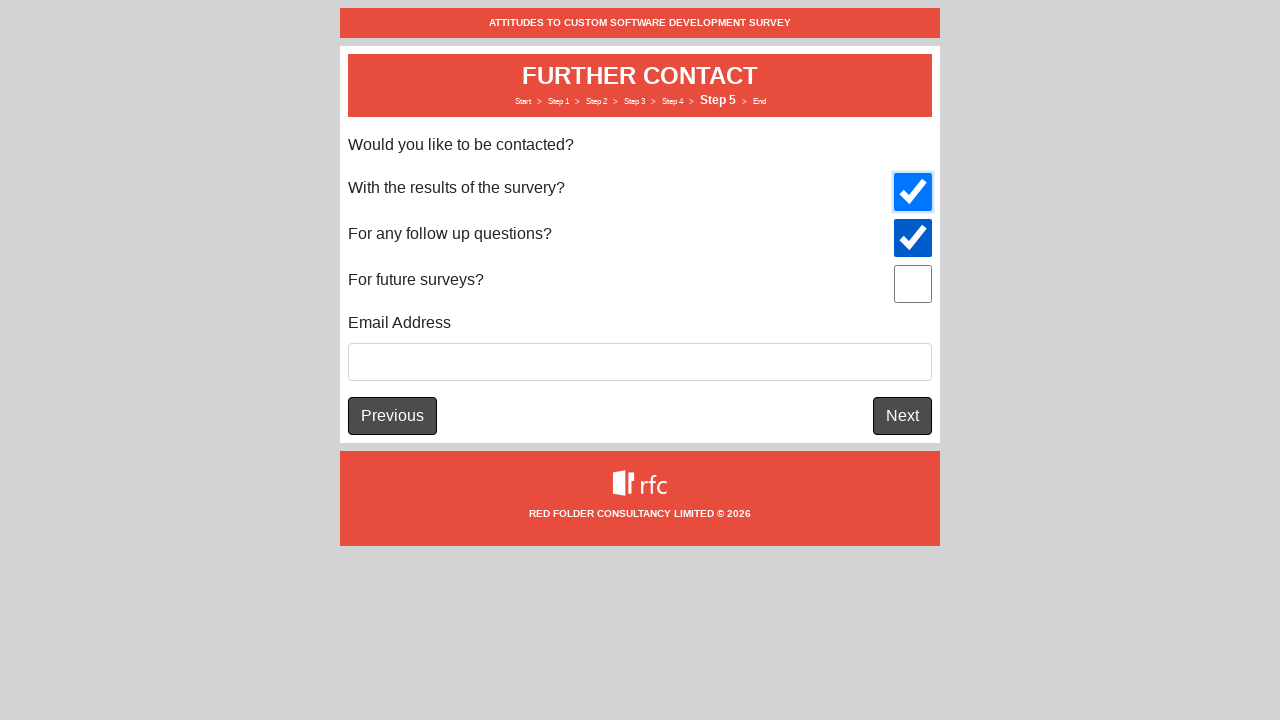

Checked further-surveys contact preference at (913, 284) on #further-surveys
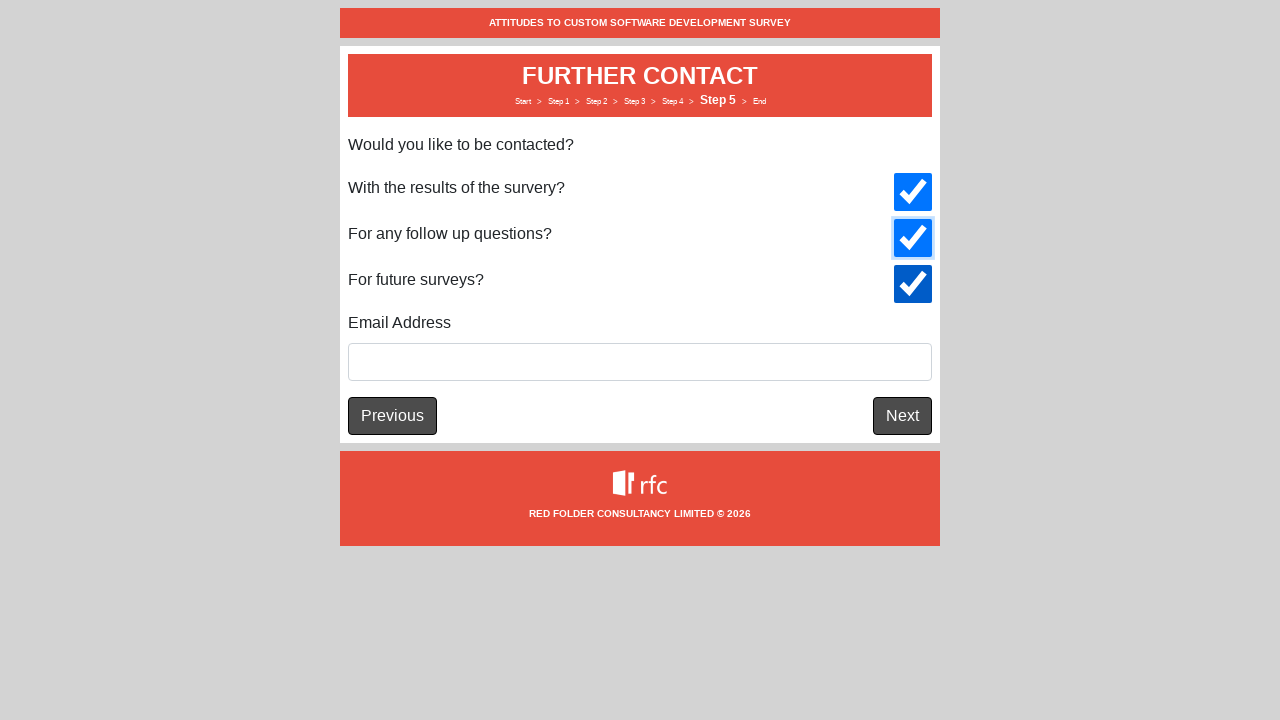

Email input field loaded
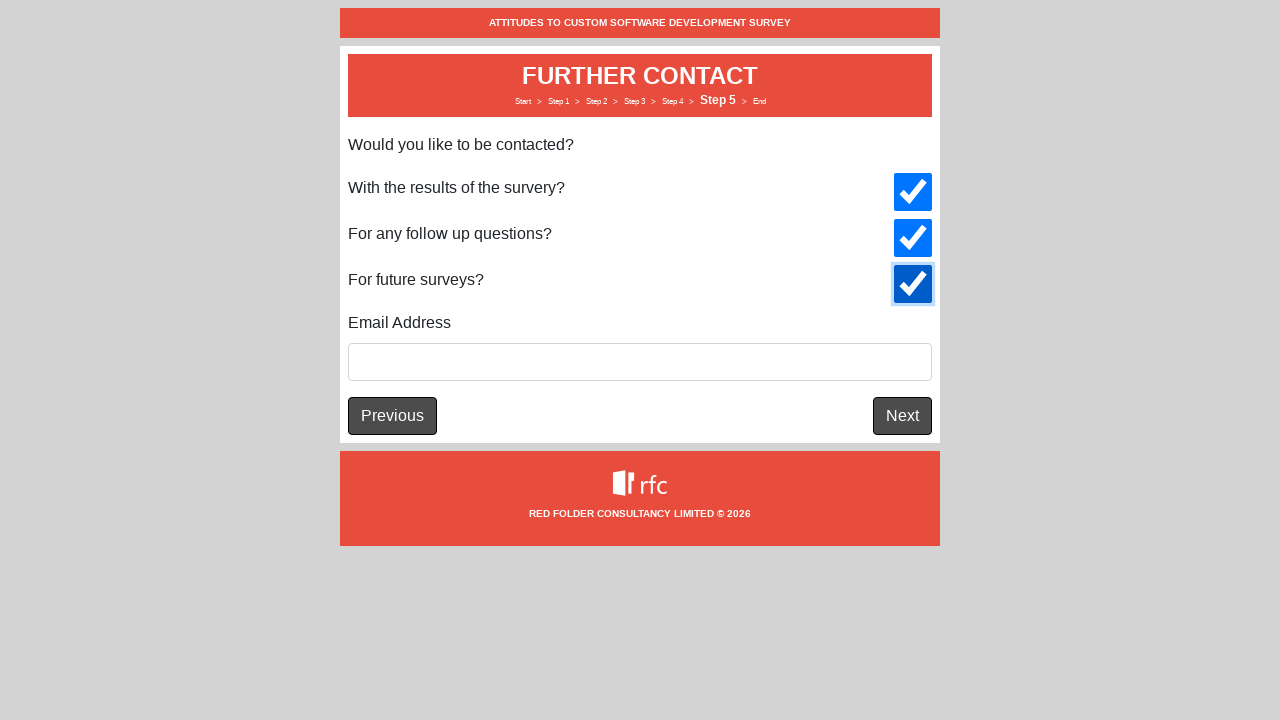

Filled email field: surveytester@example.com on #email
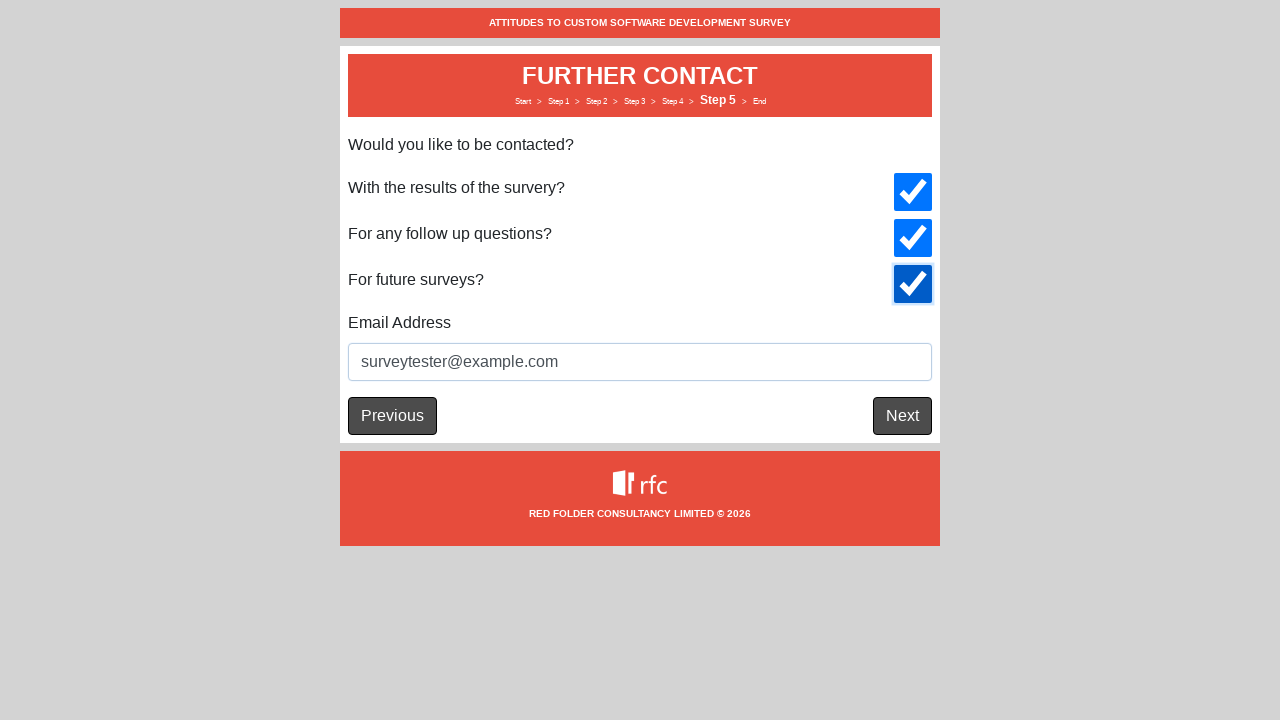

Clicked Next button to submit survey from FURTHER CONTACT page at (902, 416) on button[type='submit']:has-text('Next')
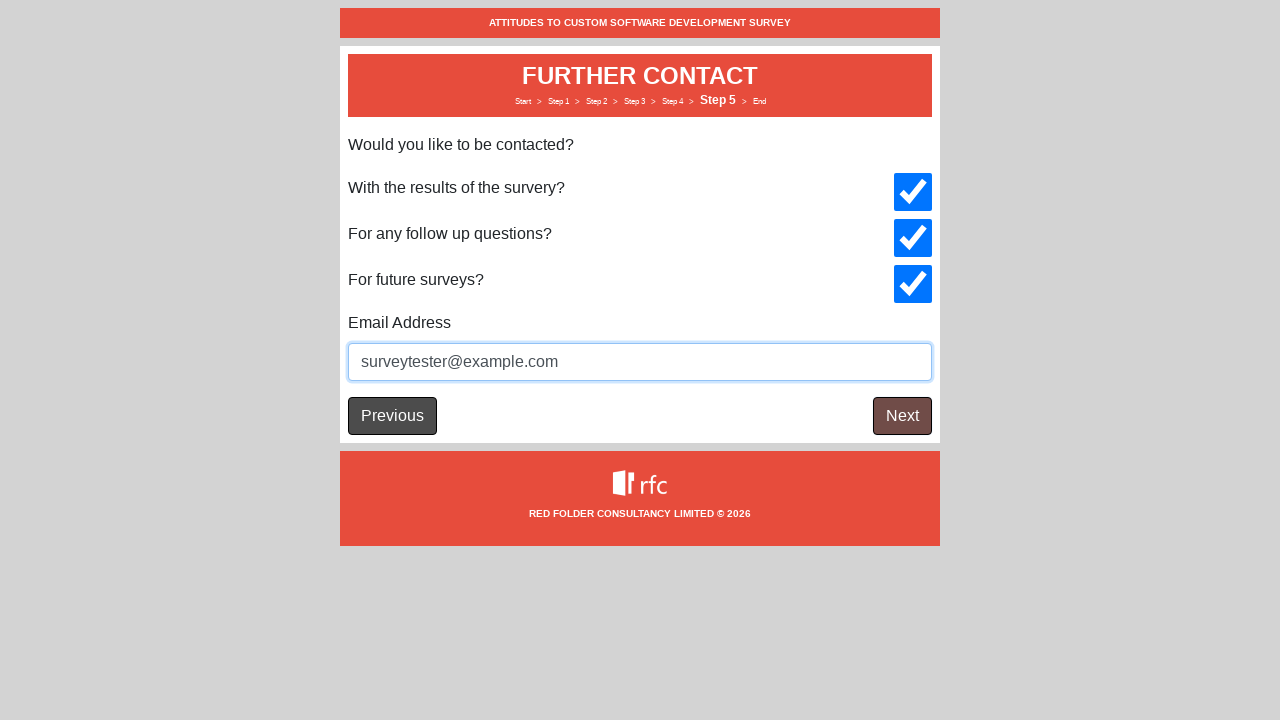

THANK YOU page loaded - survey submission successful
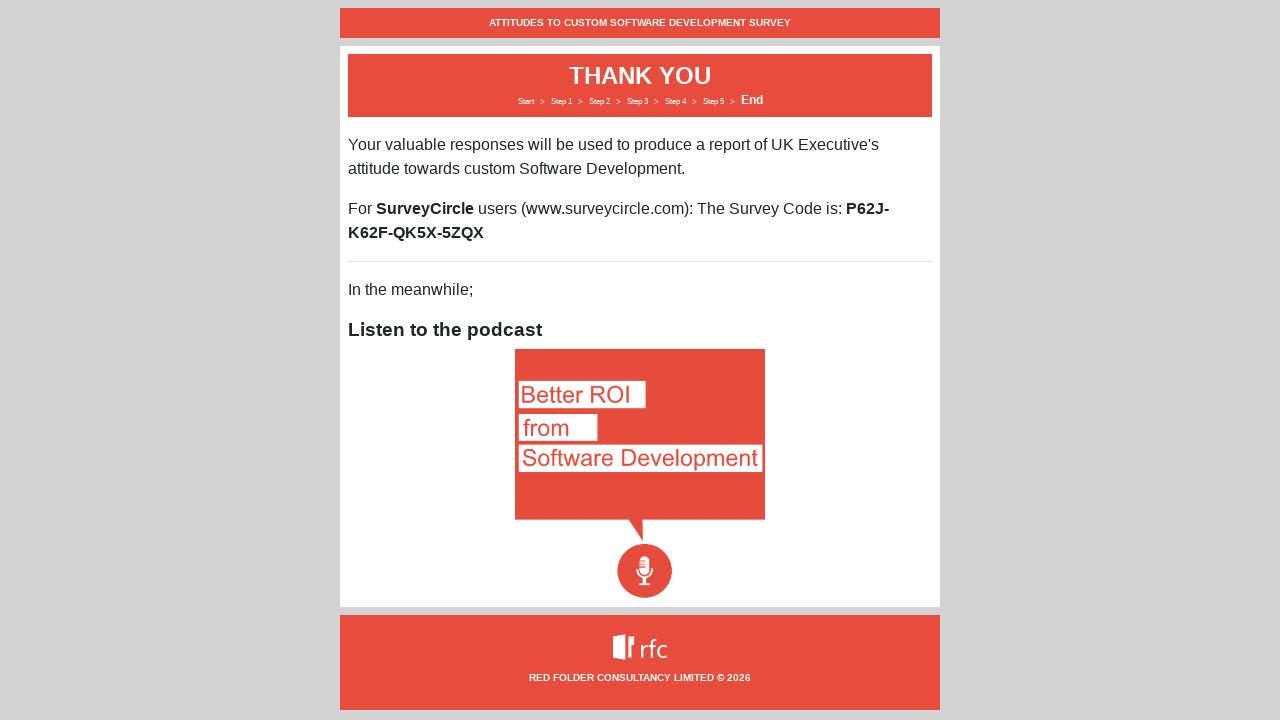

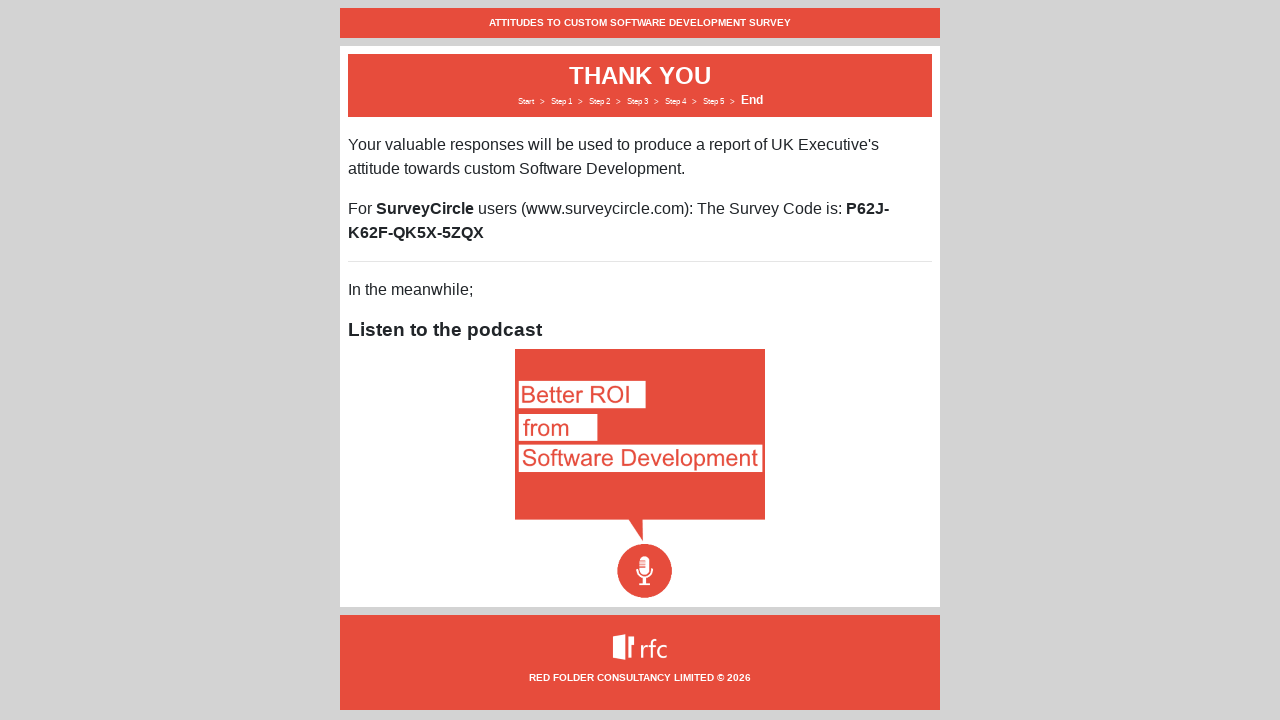